Tests double-click functionality on a button element on a test automation practice page

Starting URL: https://testautomationpractice.blogspot.com/

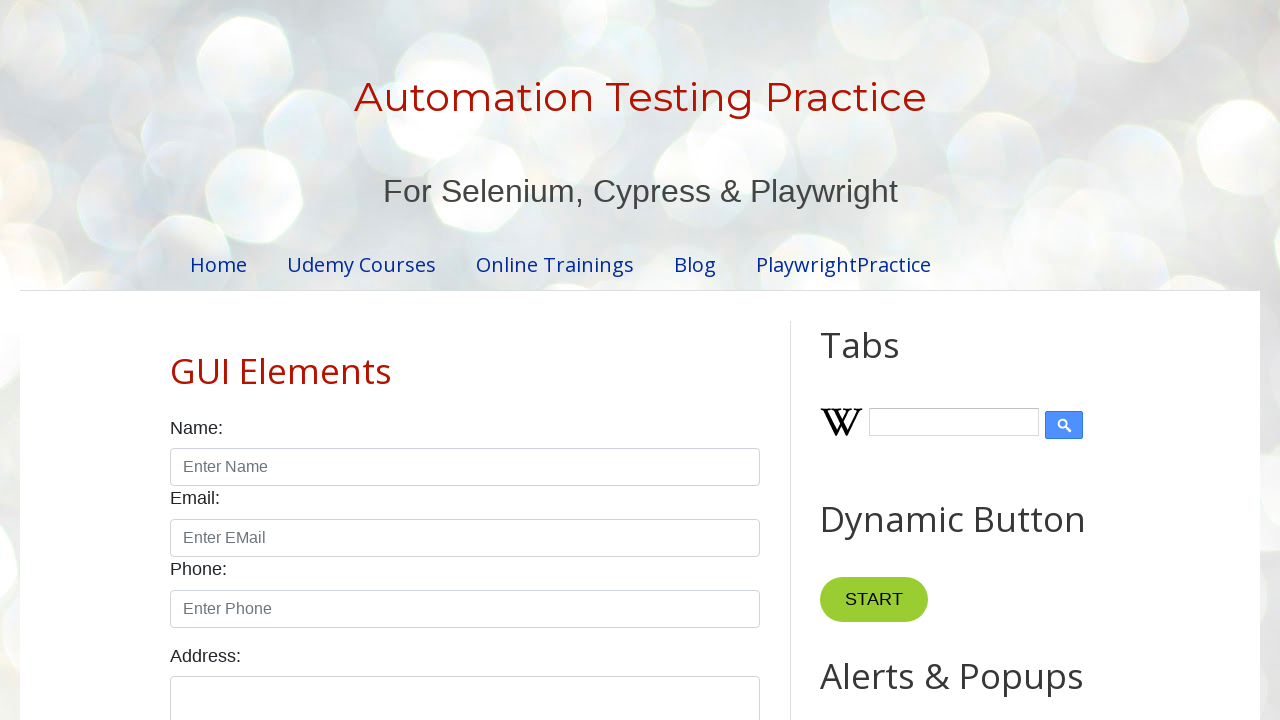

Navigated to test automation practice page
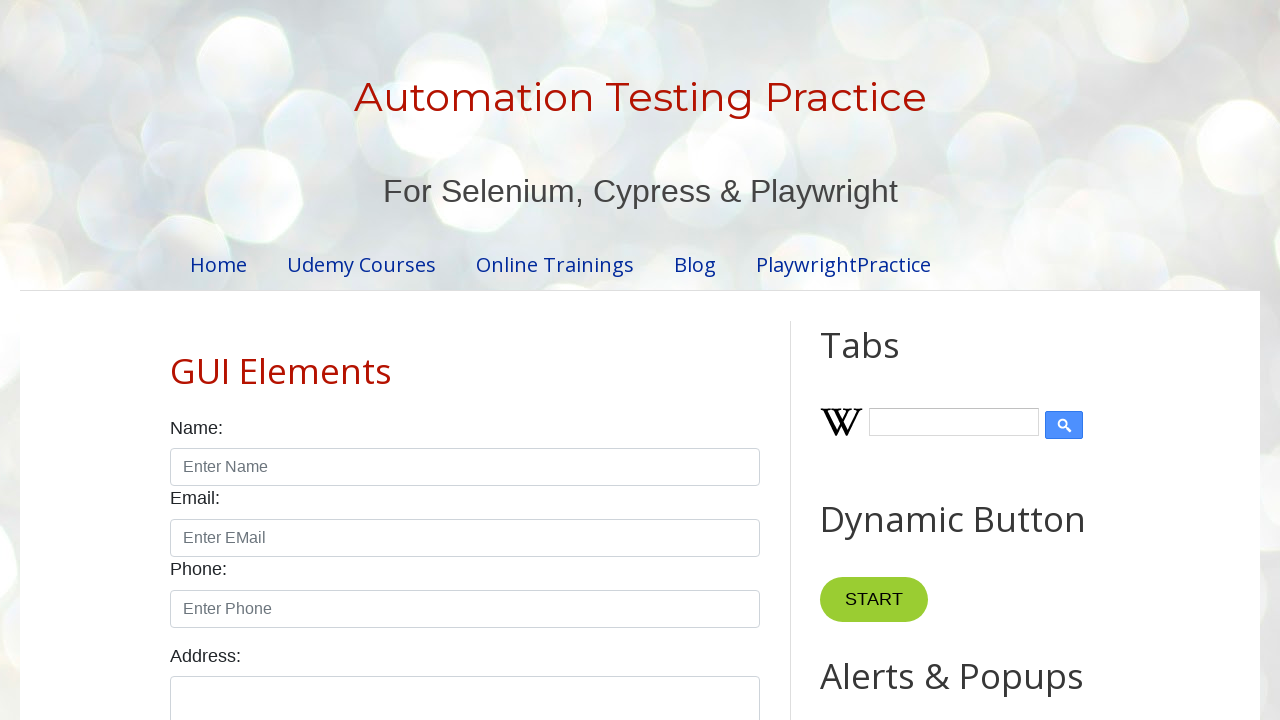

Double-clicked on button element to test double-click functionality at (885, 360) on #HTML10 > div:nth-child(2) > button:nth-child(6)
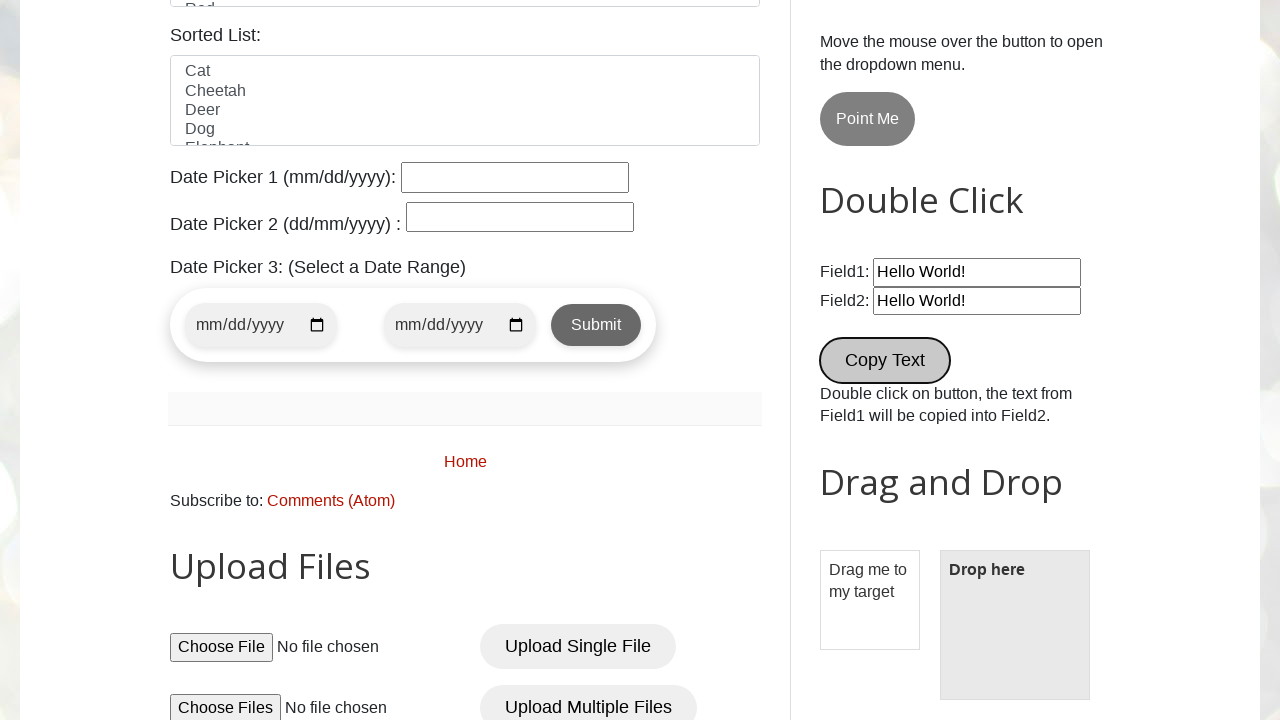

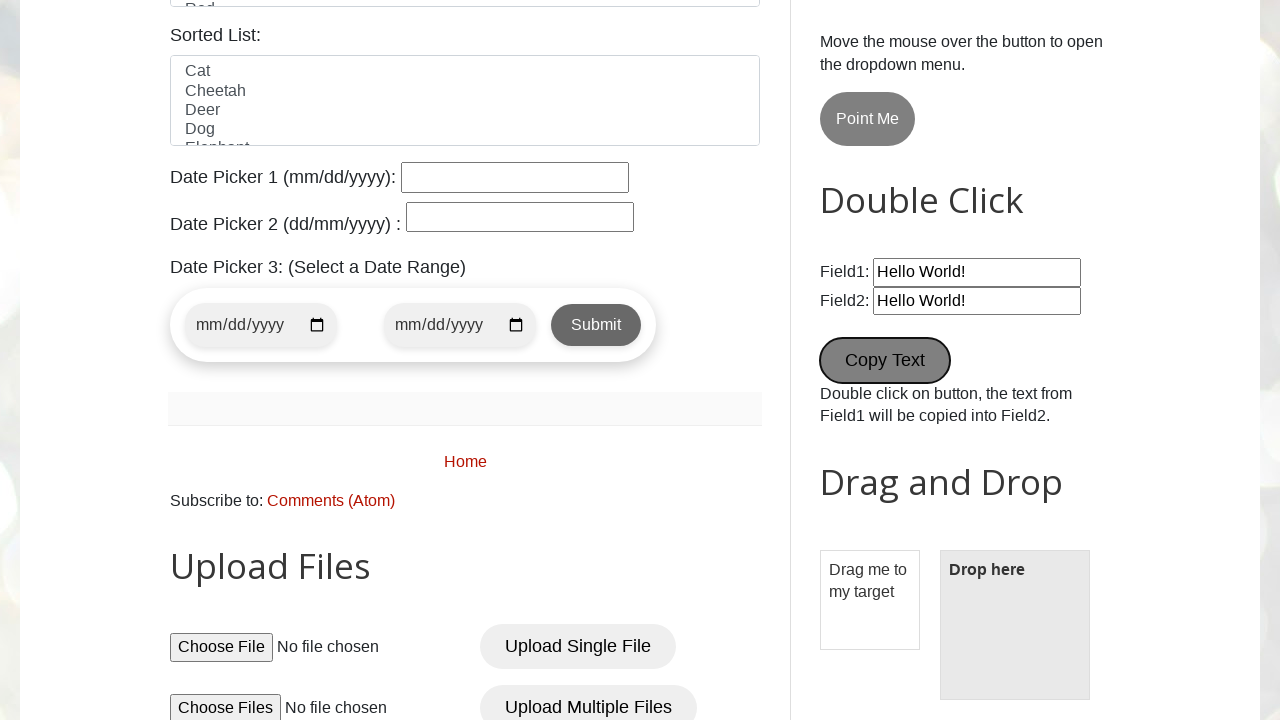